Tests window handling by opening a new window, switching to it, filling out a registration form with personal details, and submitting it

Starting URL: https://www.hyrtutorials.com/p/window-handles-practice.html

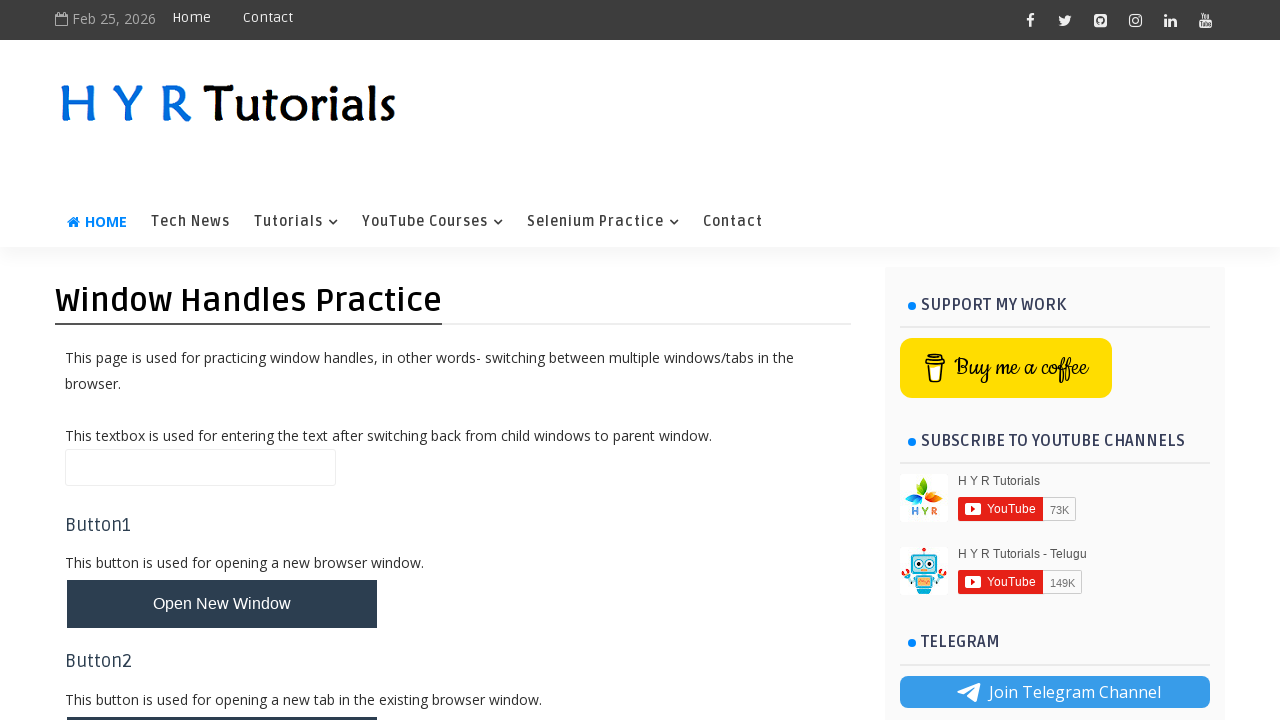

Clicked button to open new window at (222, 604) on xpath=//*[@id='newWindowBtn']
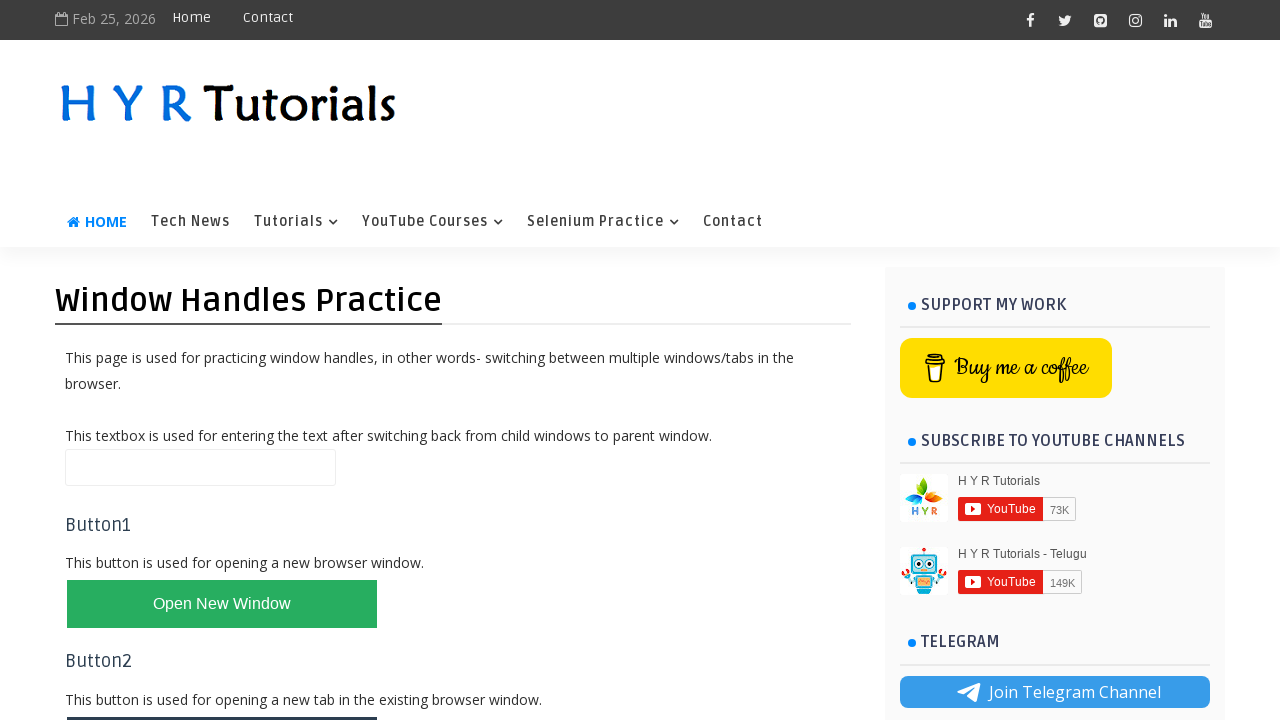

New window opened and captured
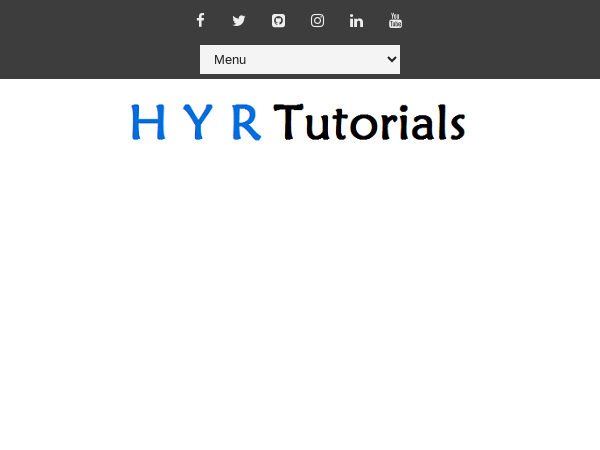

New window loaded completely
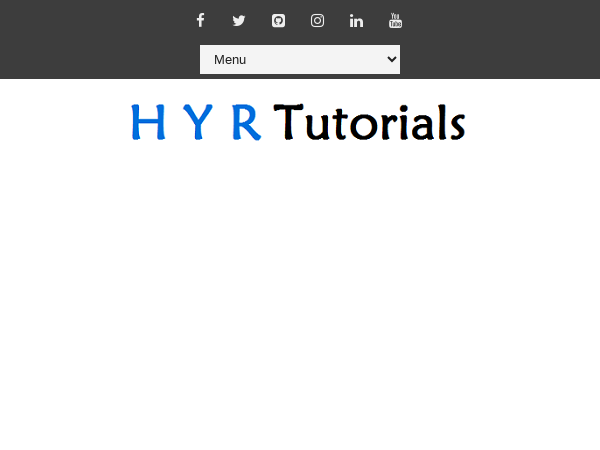

Filled first name field with 'Radhakrishnan' on //*[@id='firstName']
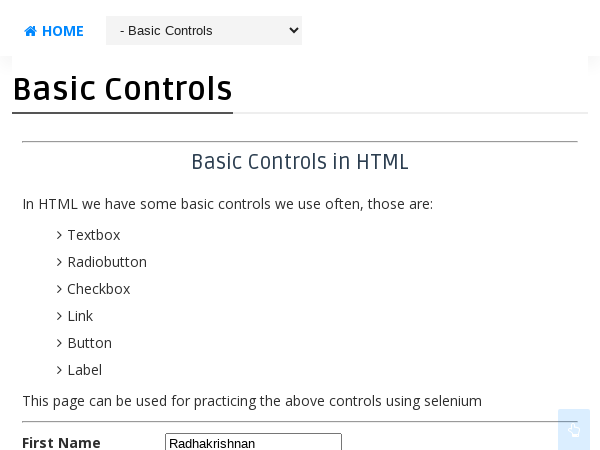

Filled last name field with 'A' on #lastName
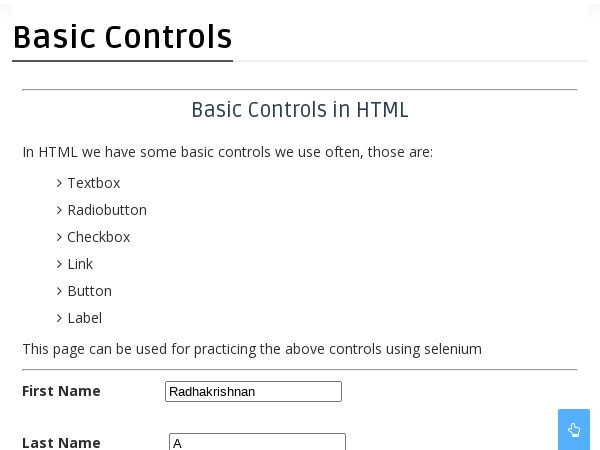

Selected male gender option at (174, 225) on xpath=//*[@id='malerb']
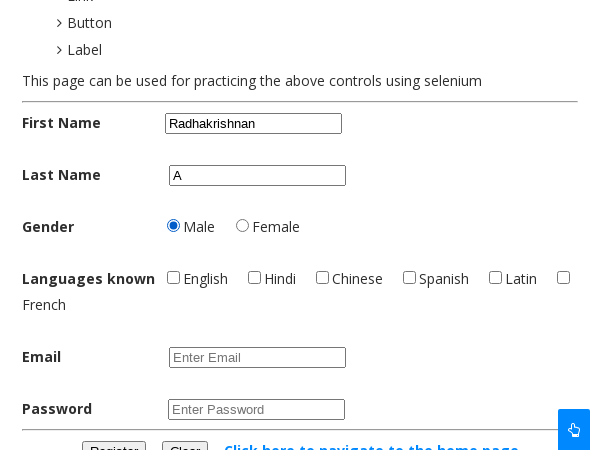

Selected English language checkbox at (174, 277) on xpath=//*[@id='englishchbx']
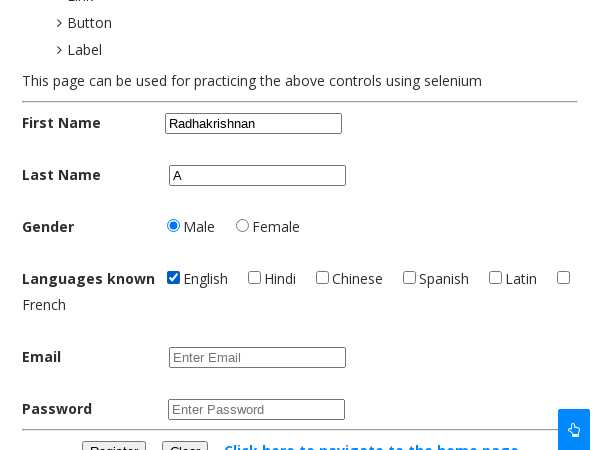

Filled email field with 'testuser2024@example.com' on #email
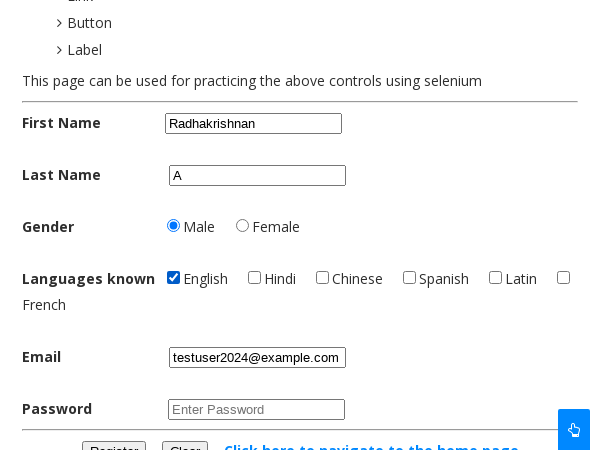

Filled password field with 'Test@Pass123' on #password
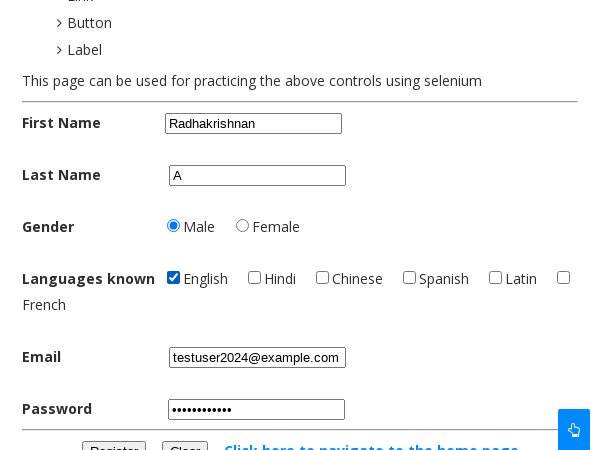

Clicked Register button to submit form at (114, 440) on xpath=//*[text()='Register']
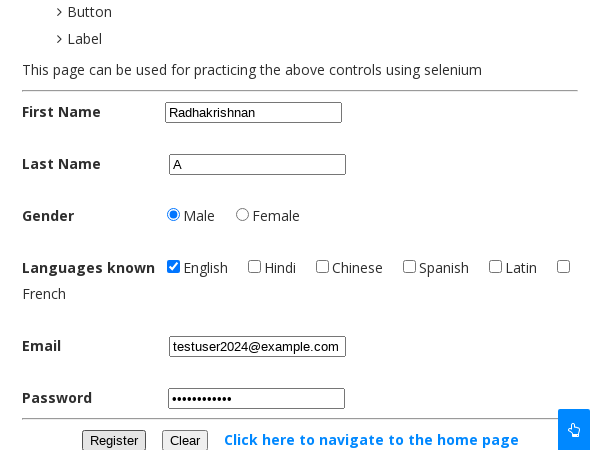

Clicked navigate home button at (371, 439) on #navigateHome
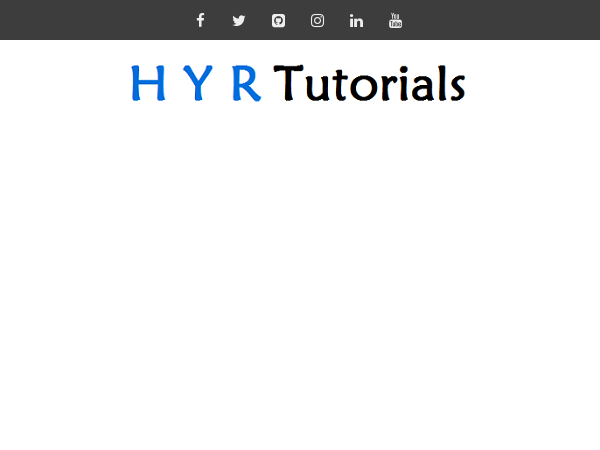

No popup found to dismiss on #dismiss-button
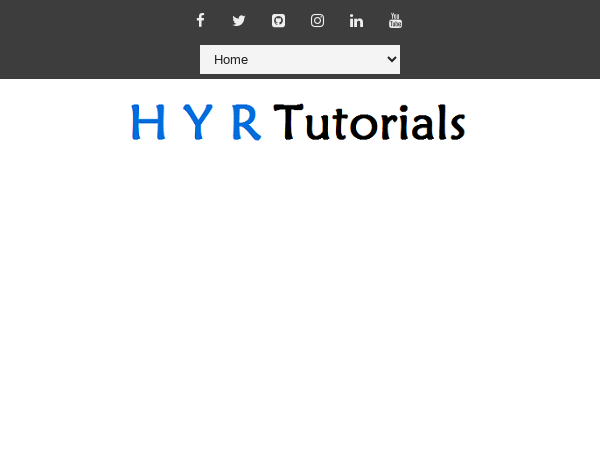

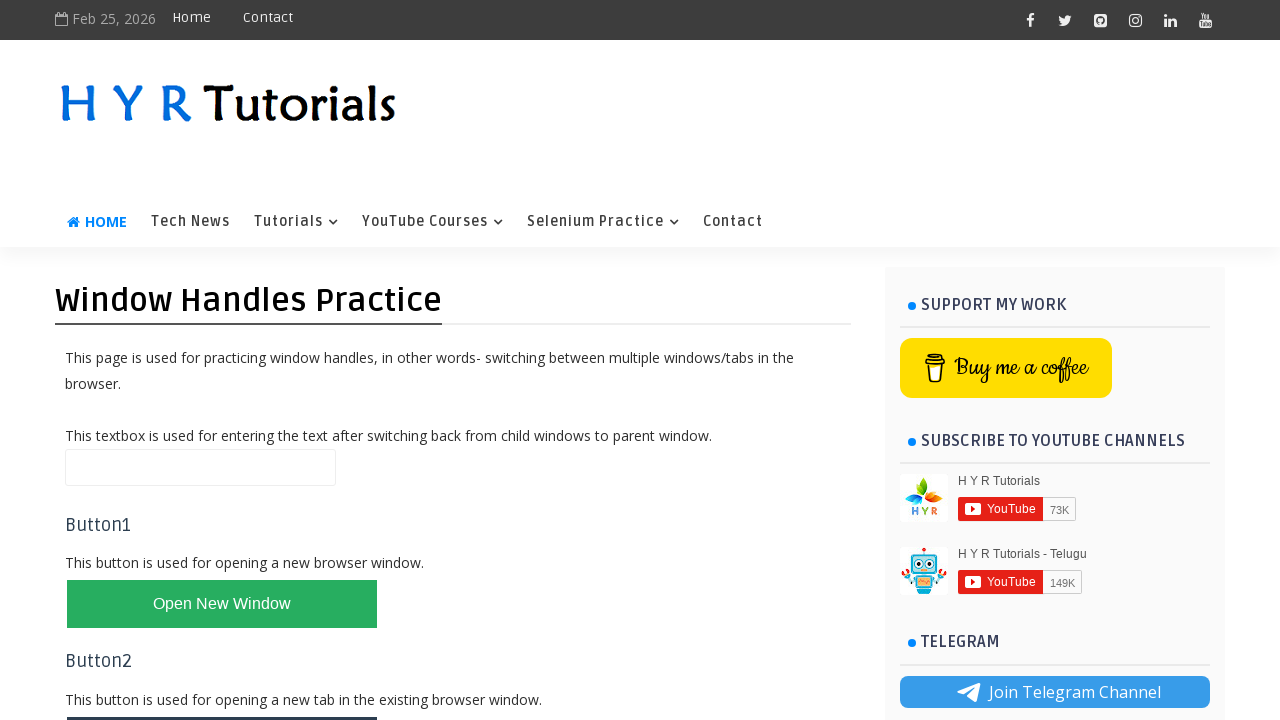